Tests drag-and-drop functionality on jQuery UI demo page by dragging an element and dropping it onto a target

Starting URL: https://jqueryui.com/droppable/

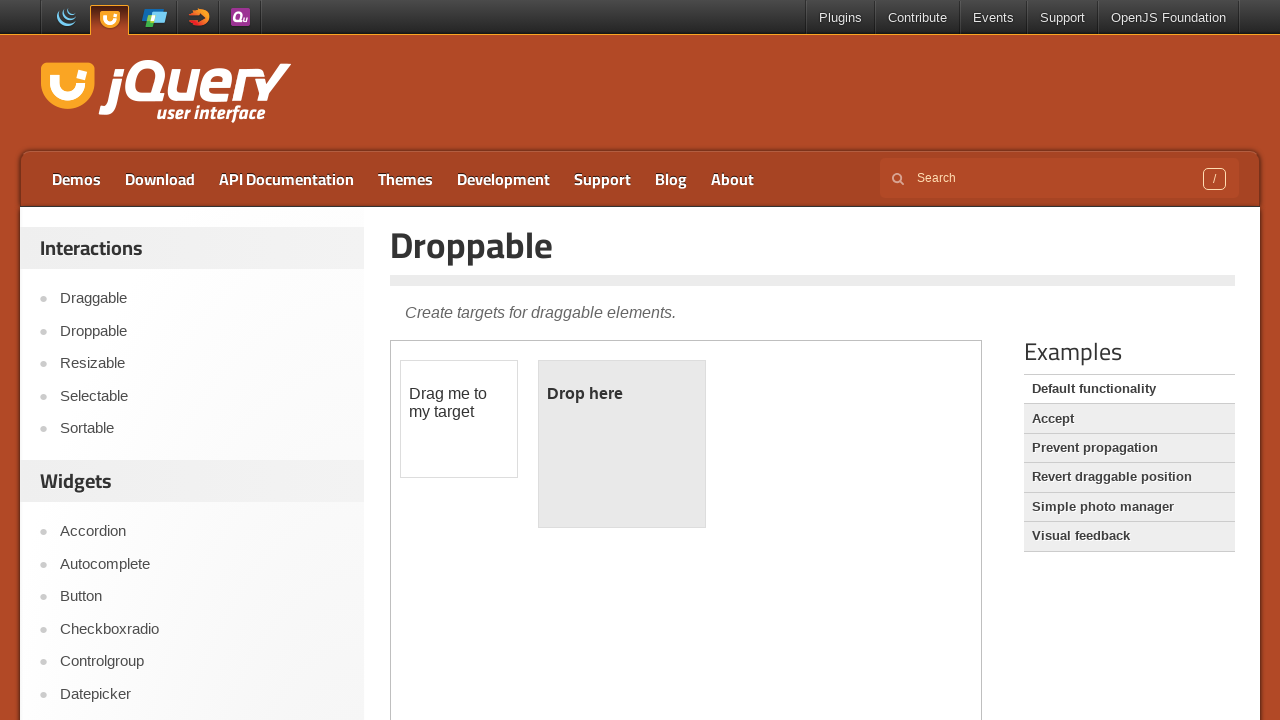

Located the demo iframe
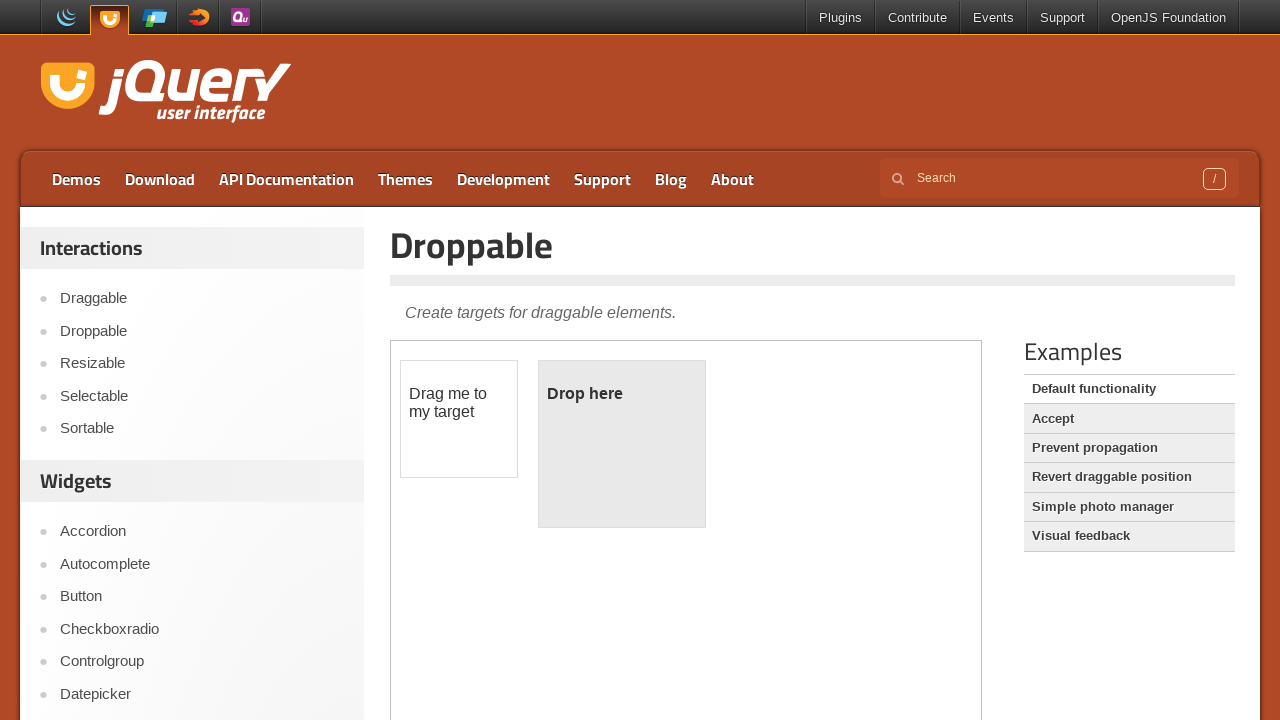

Located the draggable element
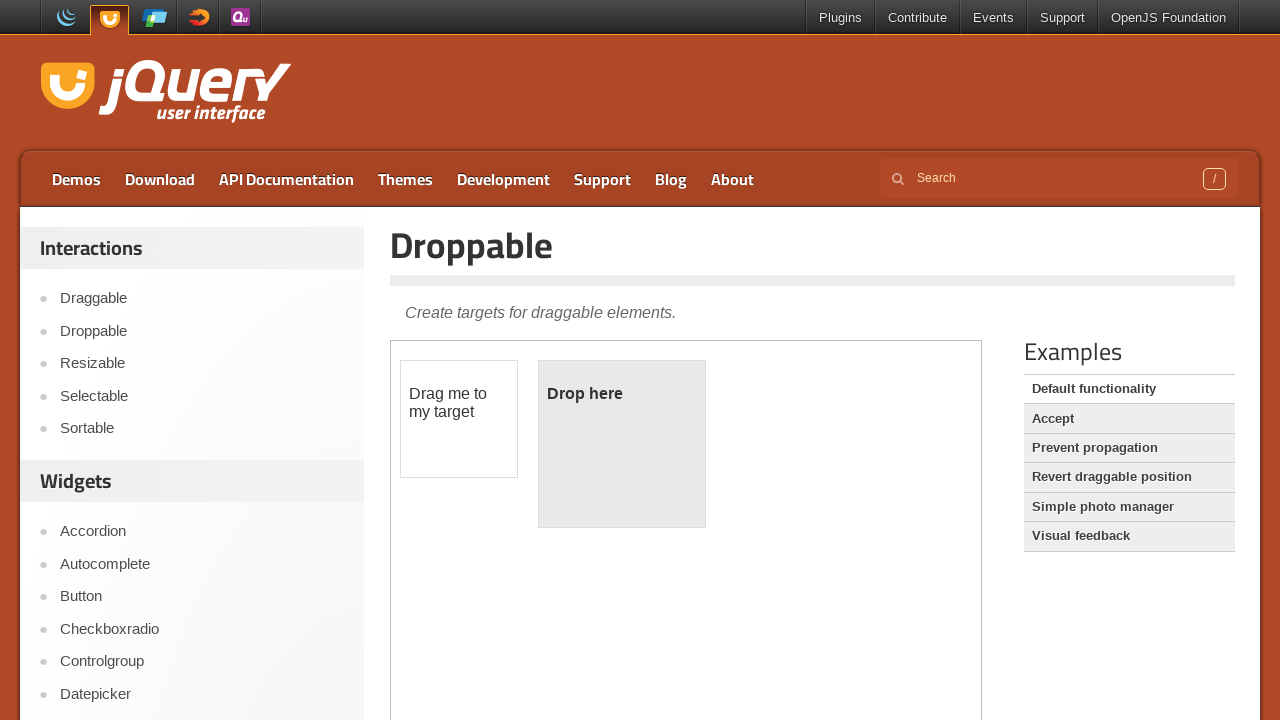

Located the droppable target element
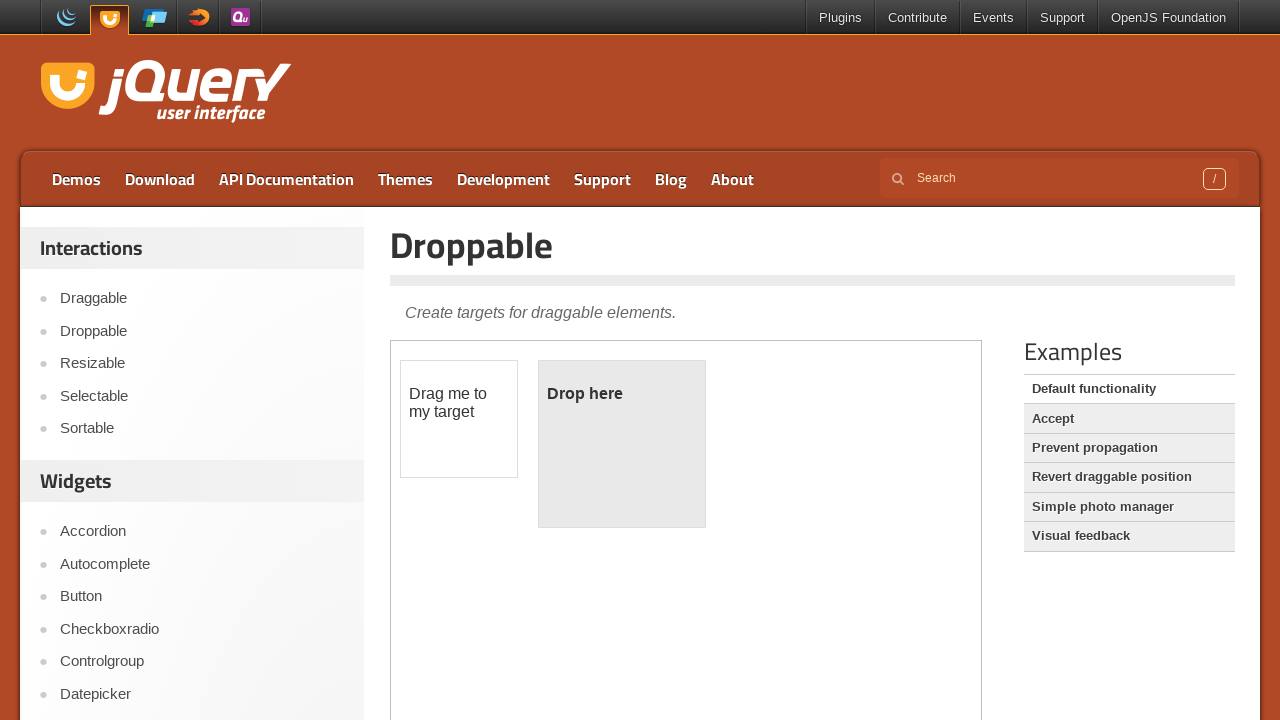

Dragged and dropped the element onto the target at (622, 444)
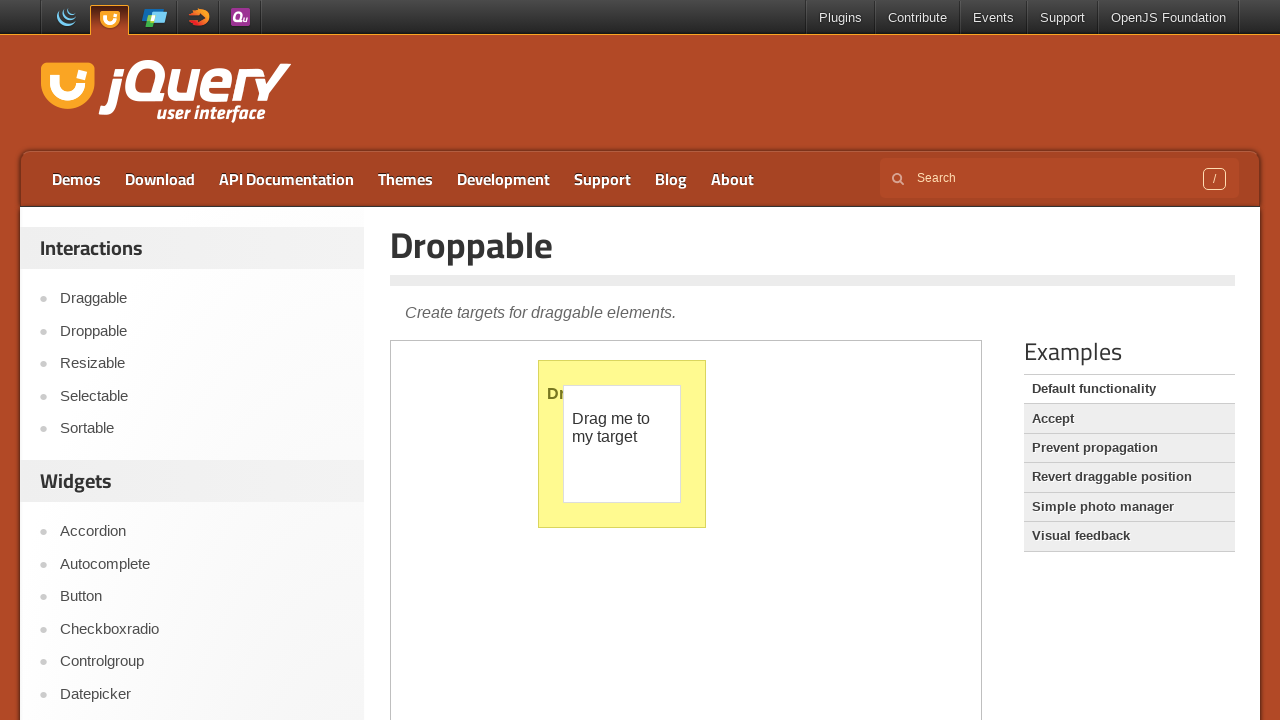

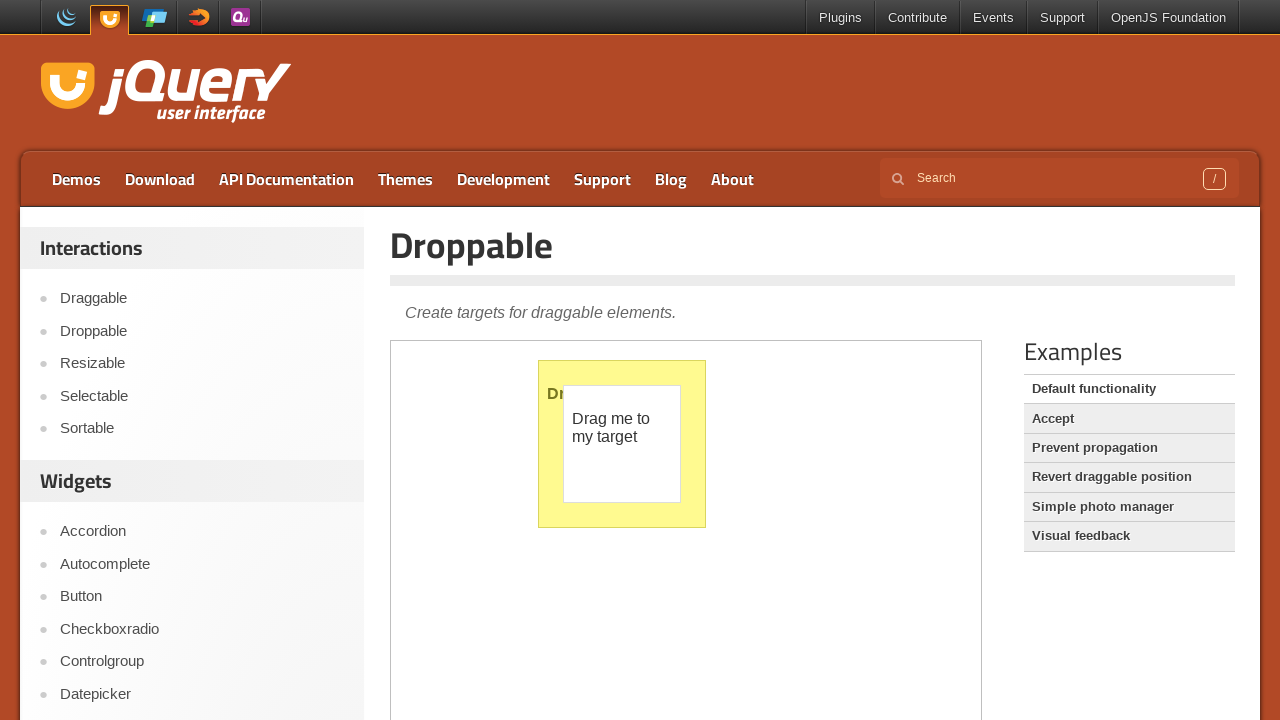